Tests that an error message appears when attempting to login with both fields empty

Starting URL: https://www.saucedemo.com

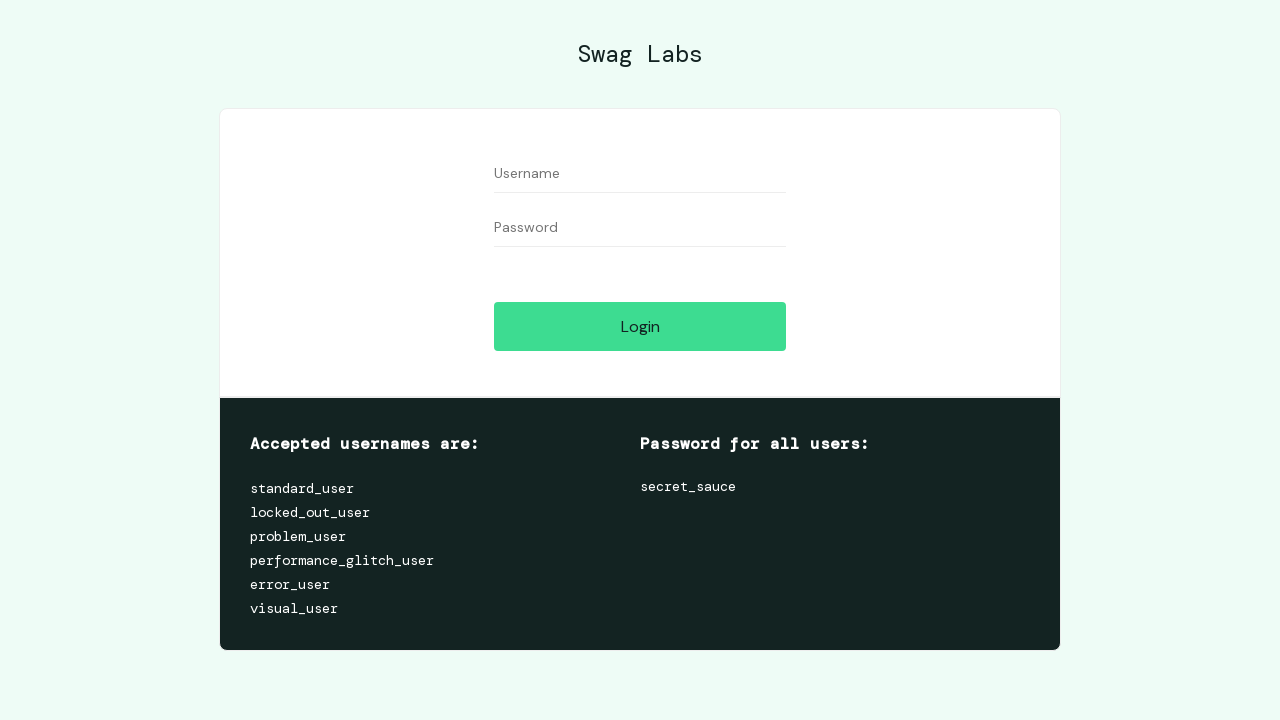

Clicked login button without filling any fields at (640, 326) on input[name='login-button']
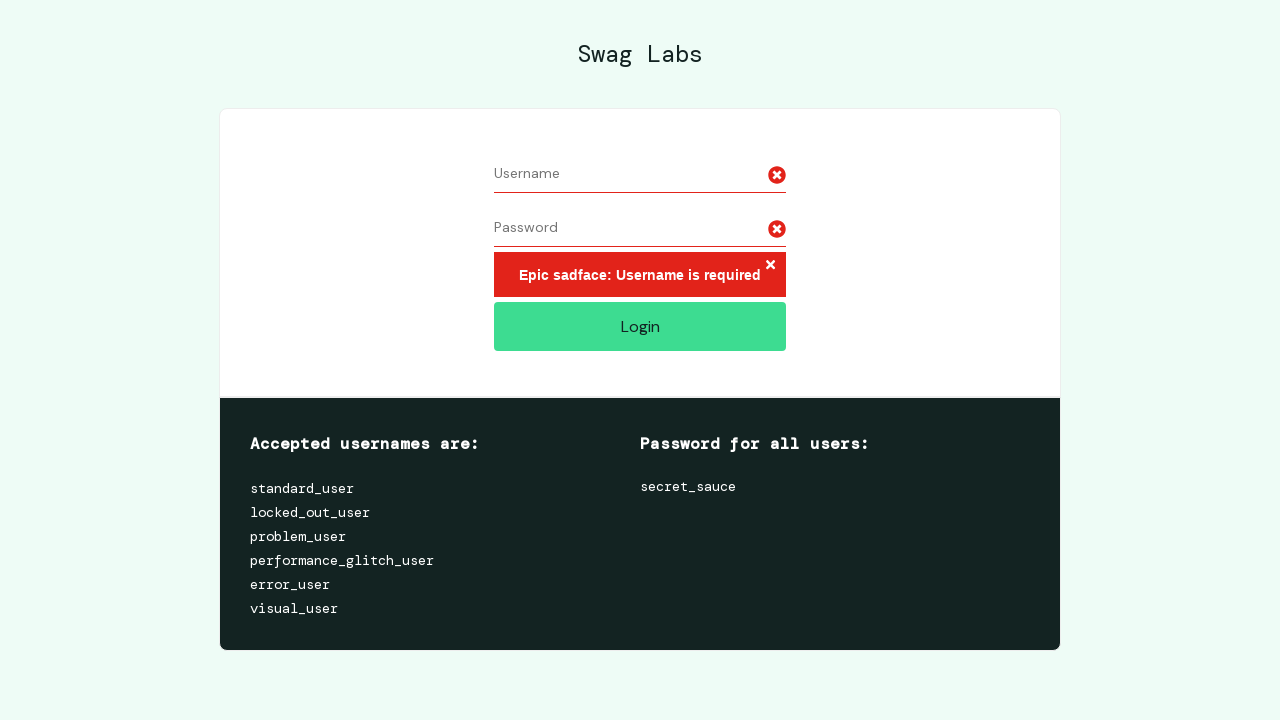

Error message appeared on screen
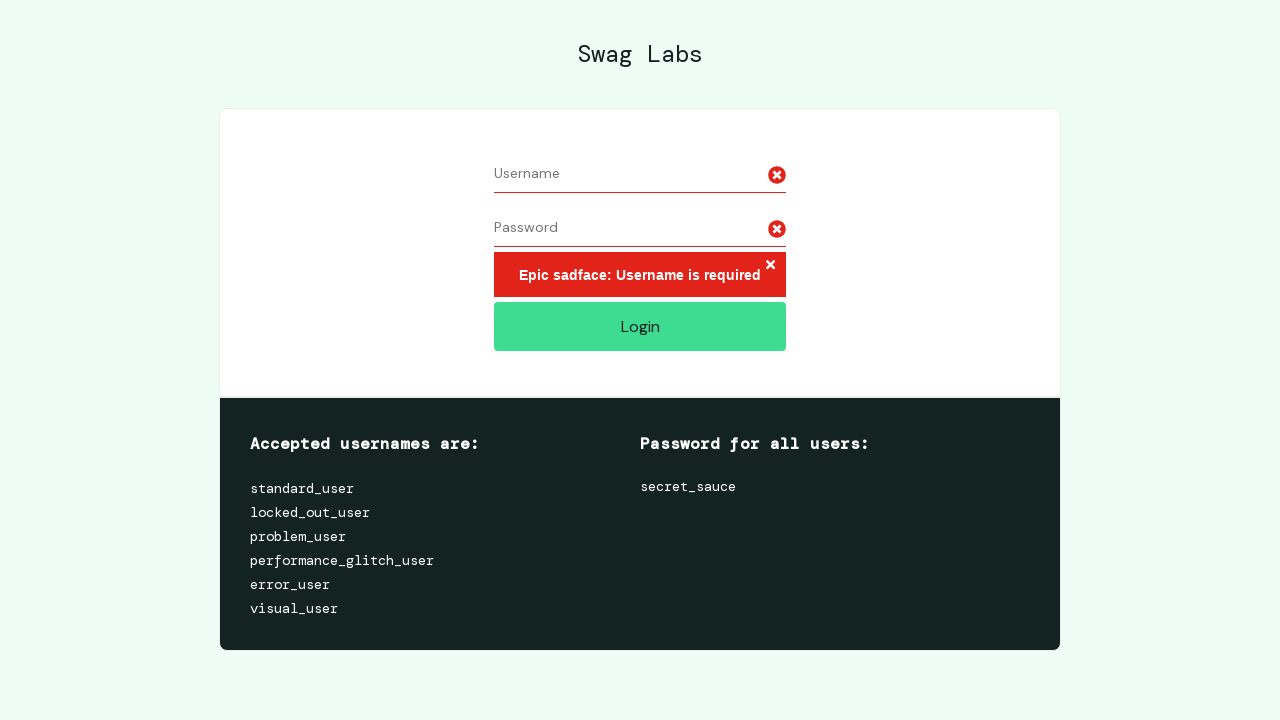

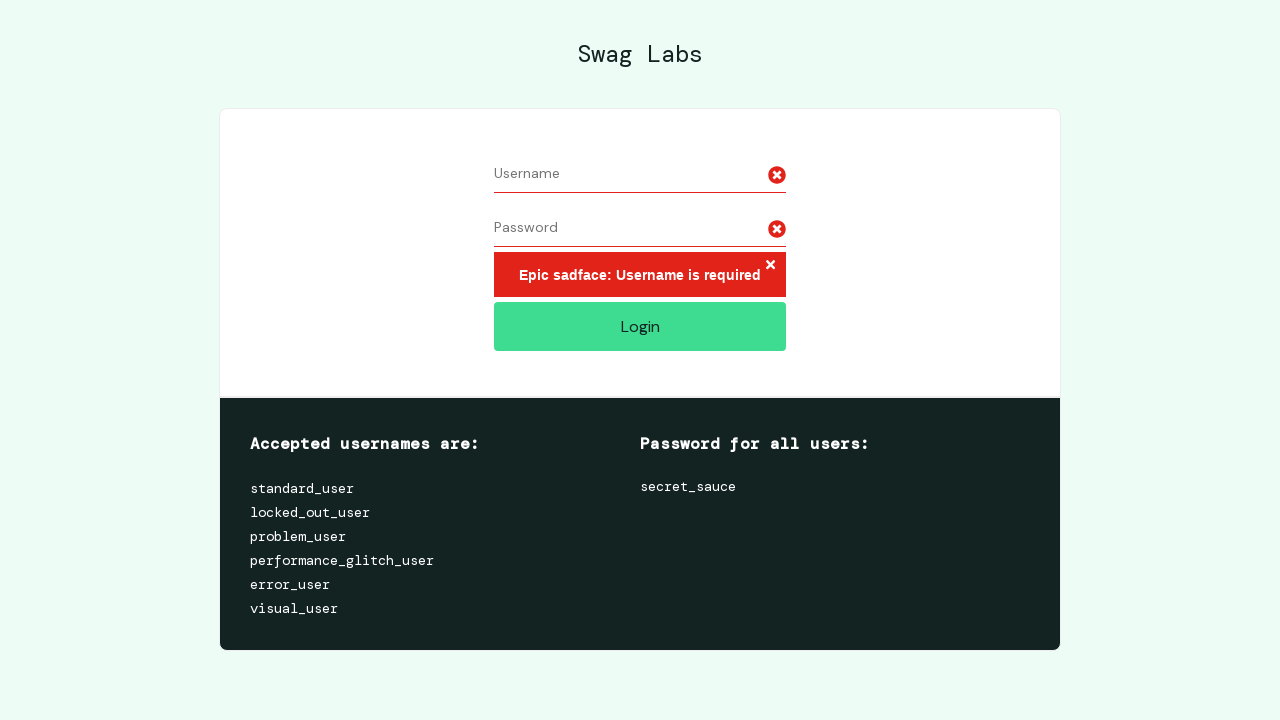